Tests JavaScript alert handling on demoqa.com by clicking alert buttons multiple times, handling dialogs that appear, and interacting with timer alerts and confirm buttons.

Starting URL: https://demoqa.com/alerts

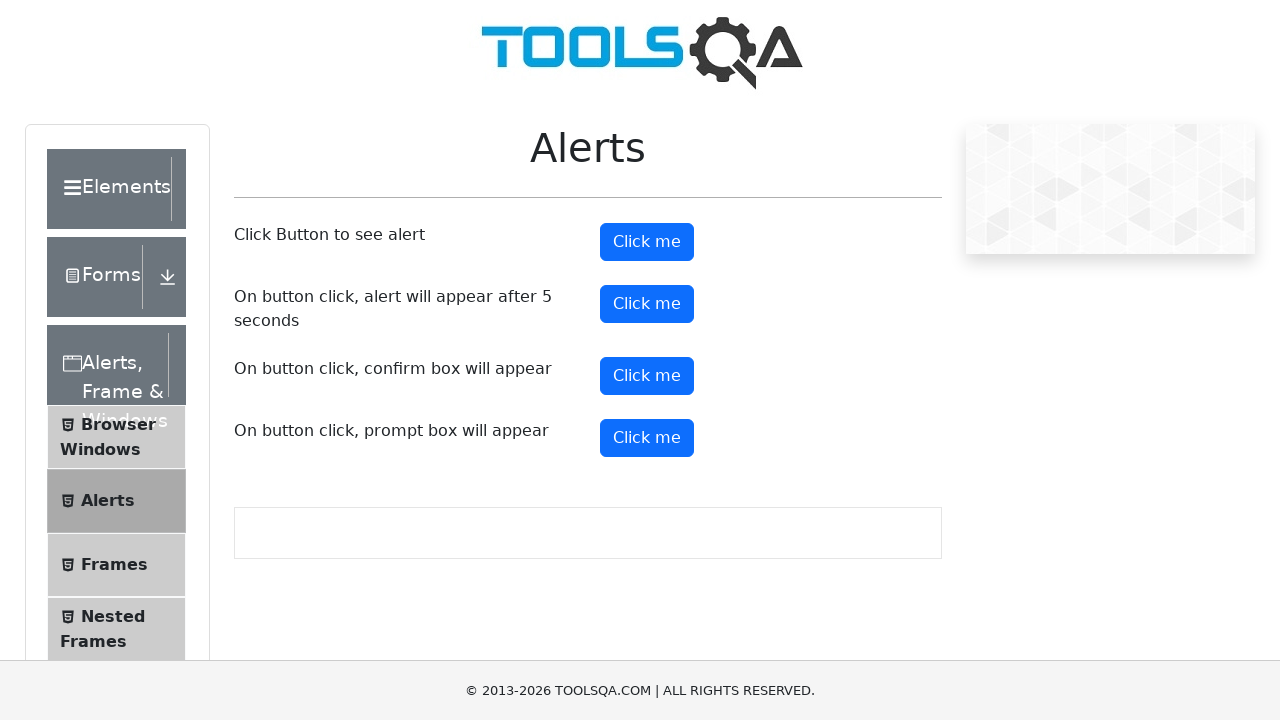

Clicked alert button (1st click) at (647, 242) on #alertButton
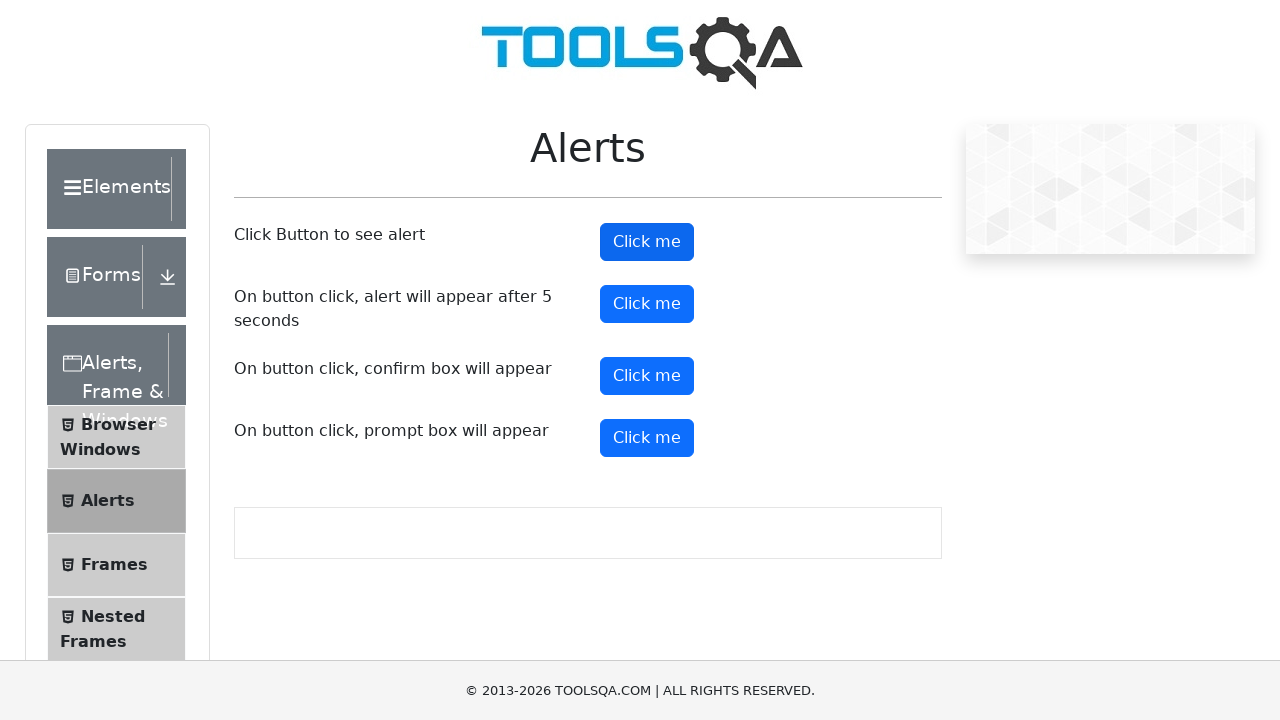

Clicked alert button (2nd click) at (647, 242) on #alertButton
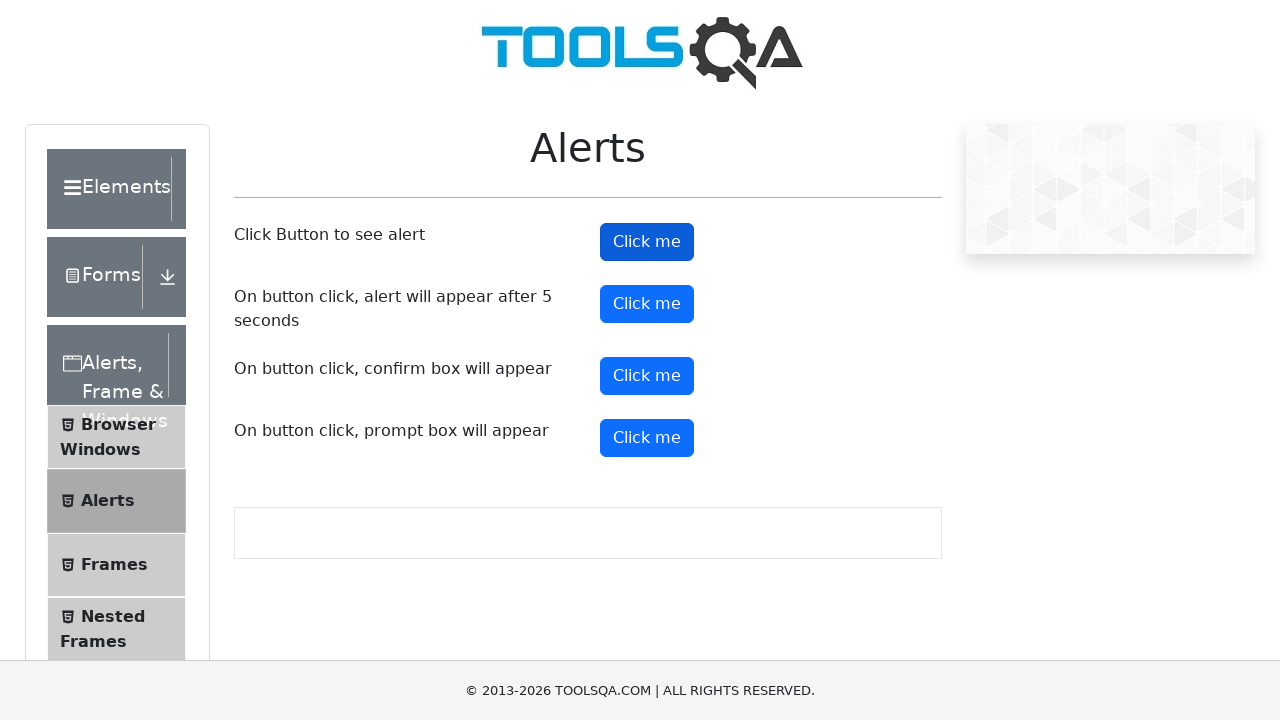

Double-clicked alert button (1st double-click) at (647, 242) on #alertButton
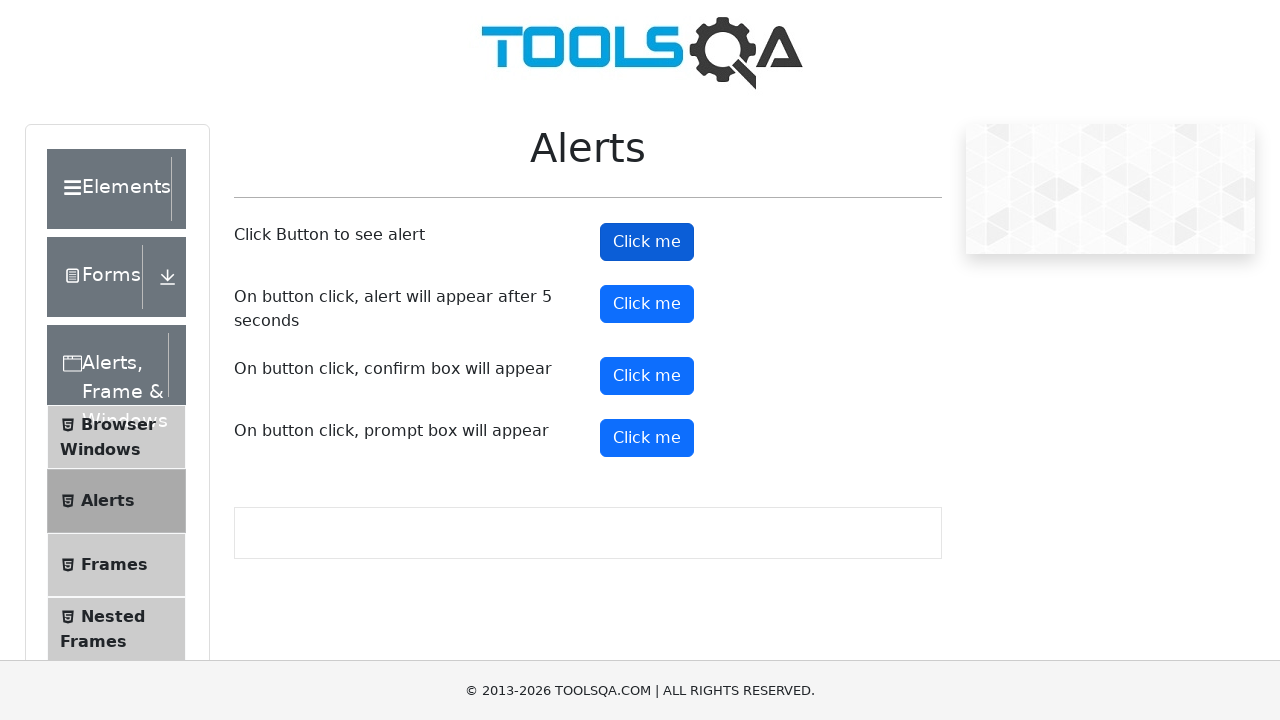

Clicked alert button (3rd click) at (647, 242) on #alertButton
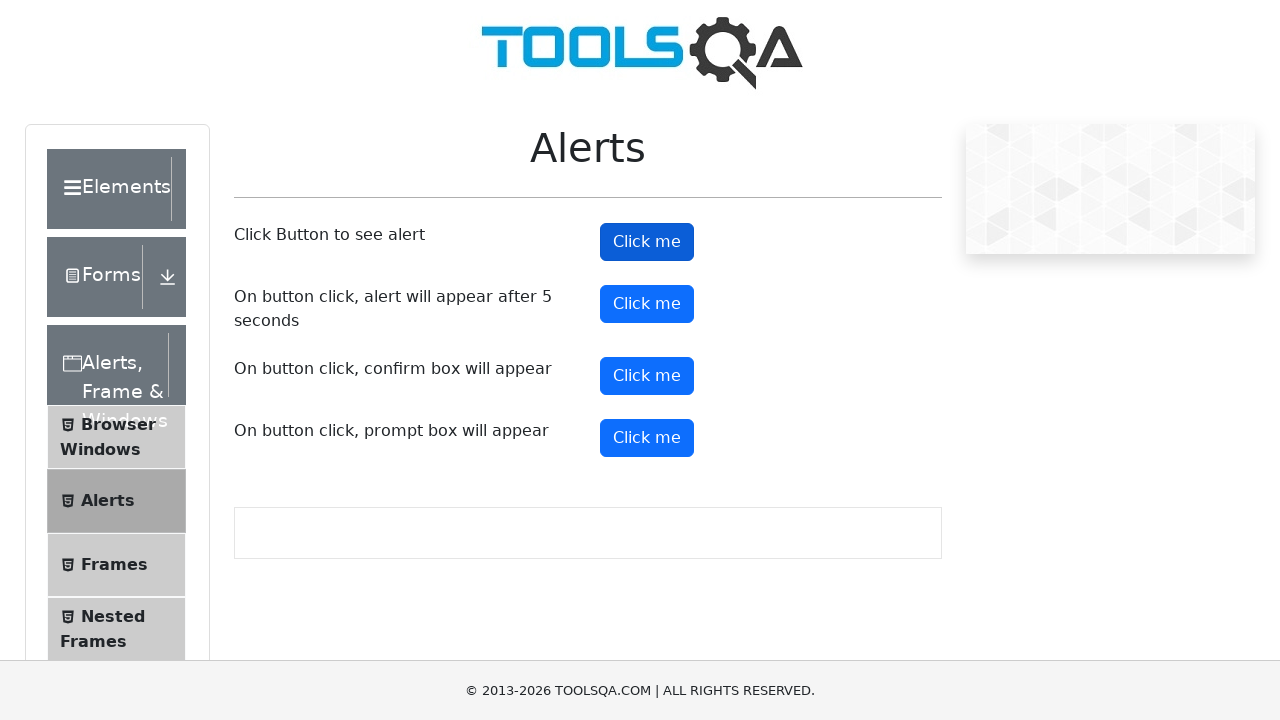

Clicked alert button (4th click) at (647, 242) on #alertButton
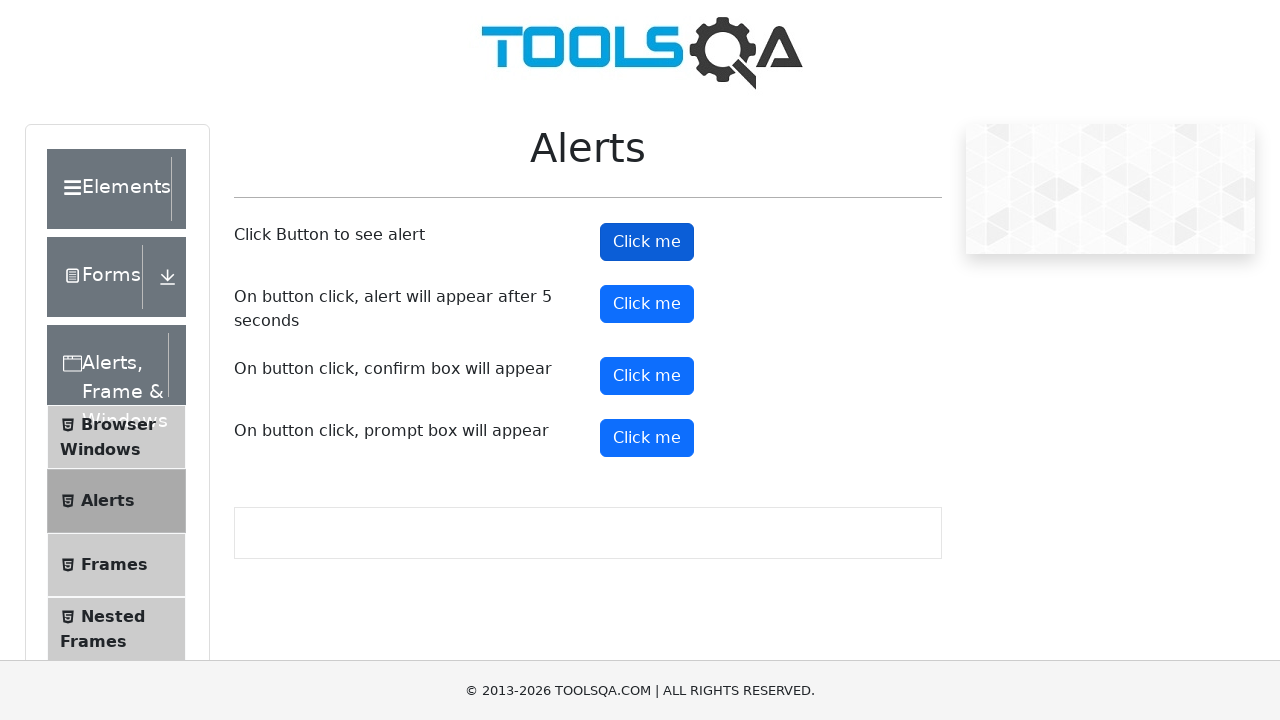

Clicked alert button (5th click) at (647, 242) on #alertButton
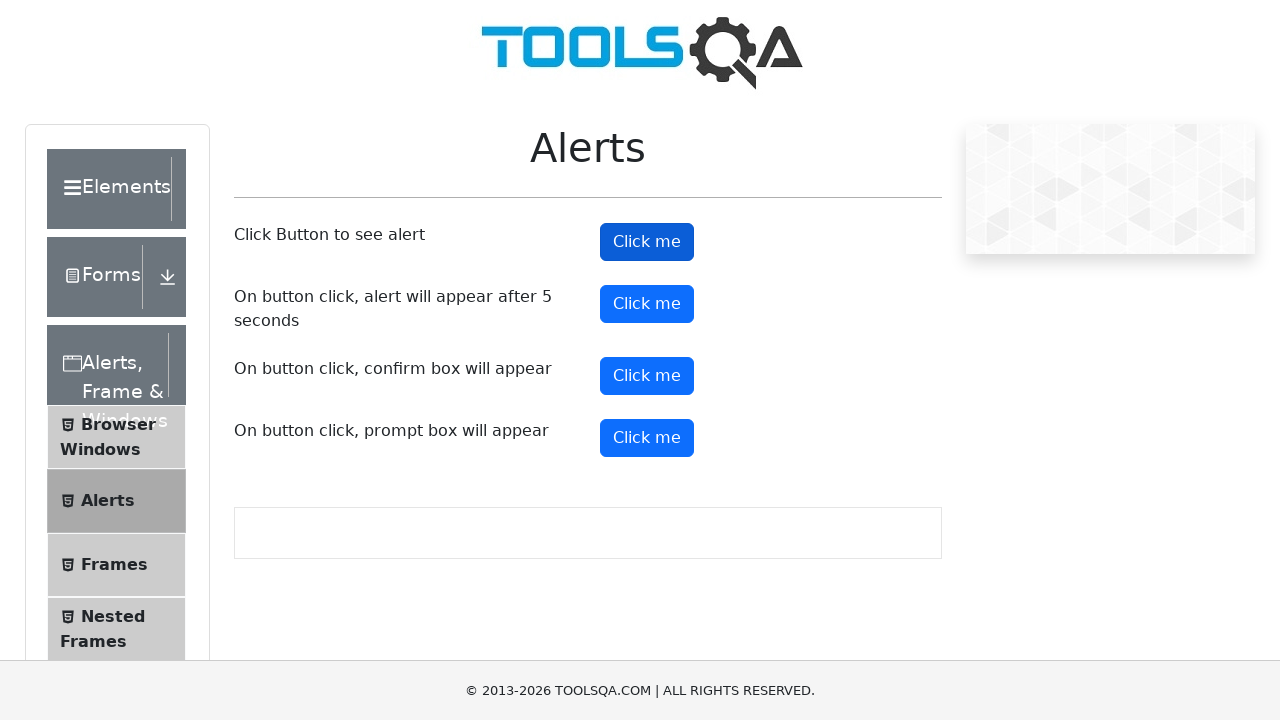

Clicked alert button (6th click) at (647, 242) on #alertButton
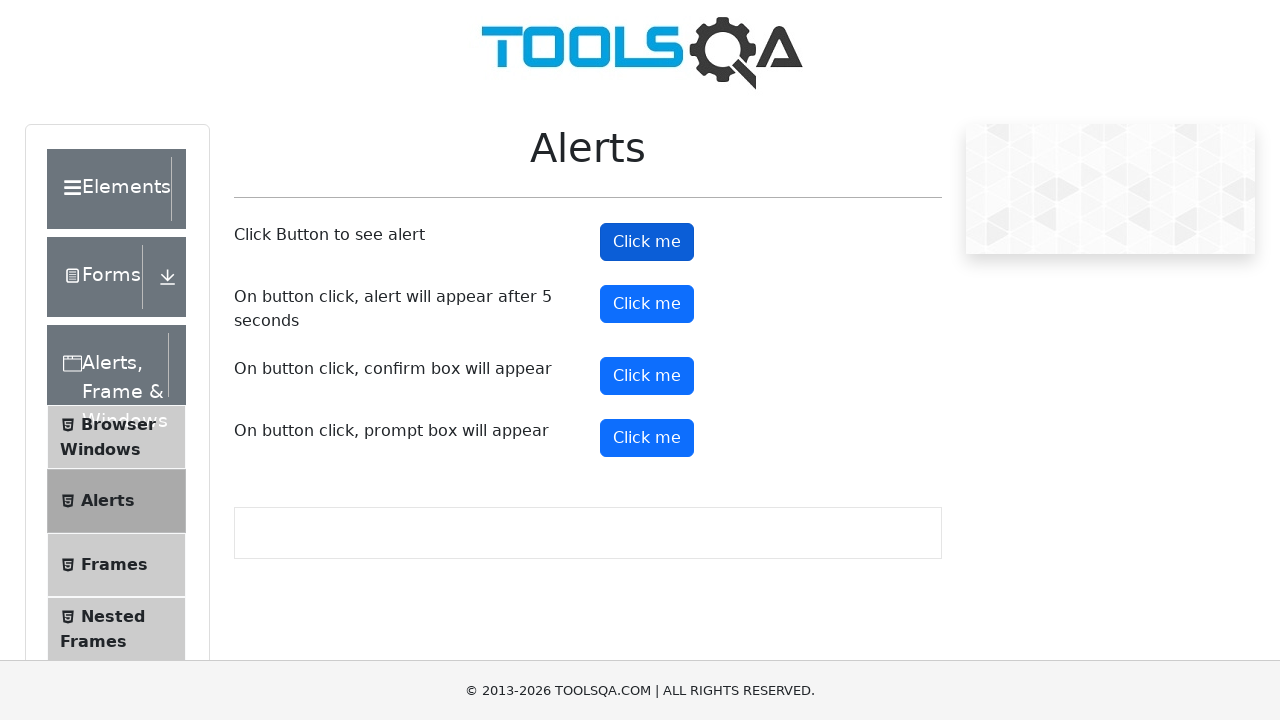

Clicked alert button (7th click) at (647, 242) on #alertButton
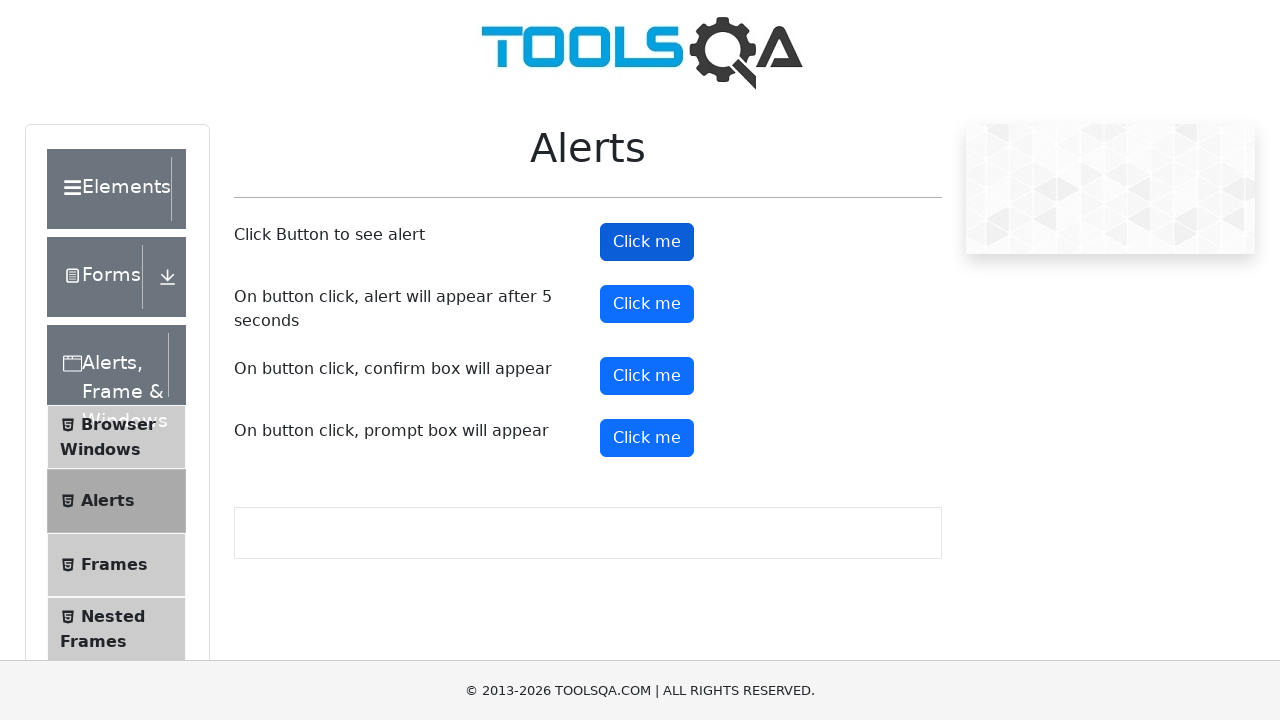

Clicked timer alert button (1st click) at (647, 304) on #timerAlertButton
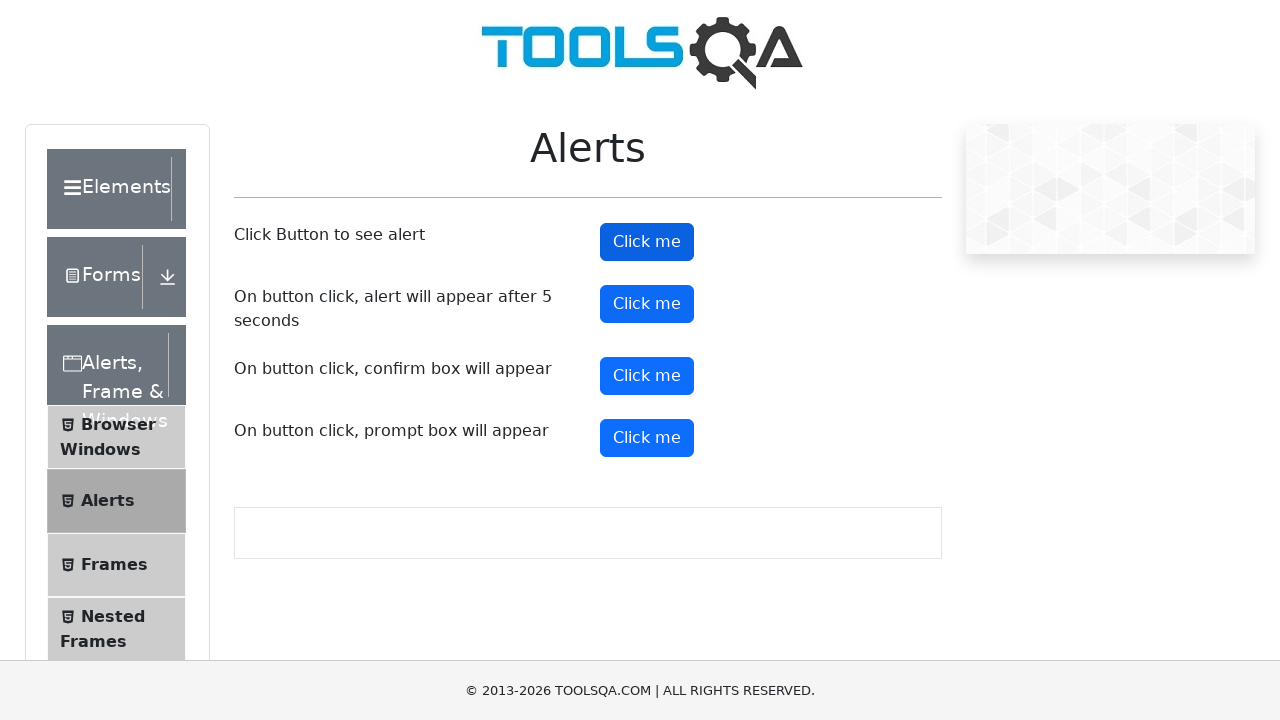

Clicked timer alert button (2nd click) at (647, 304) on #timerAlertButton
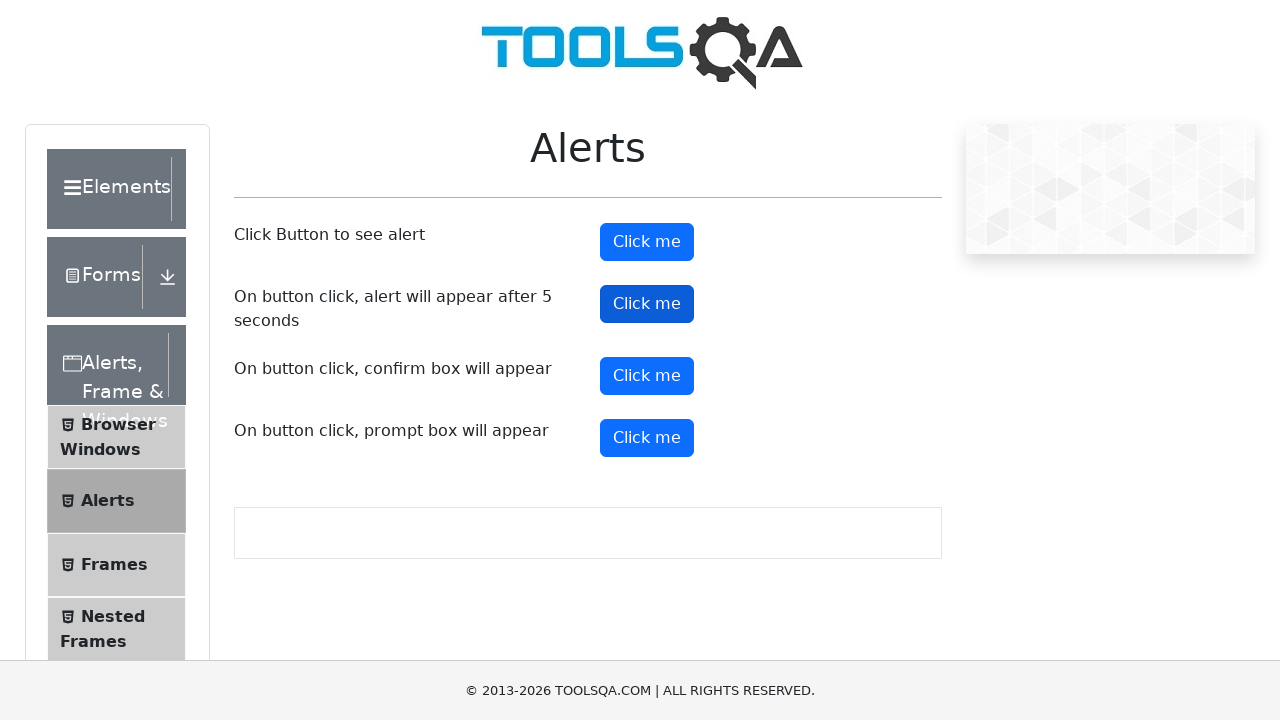

Clicked confirm button at (647, 376) on #confirmButton
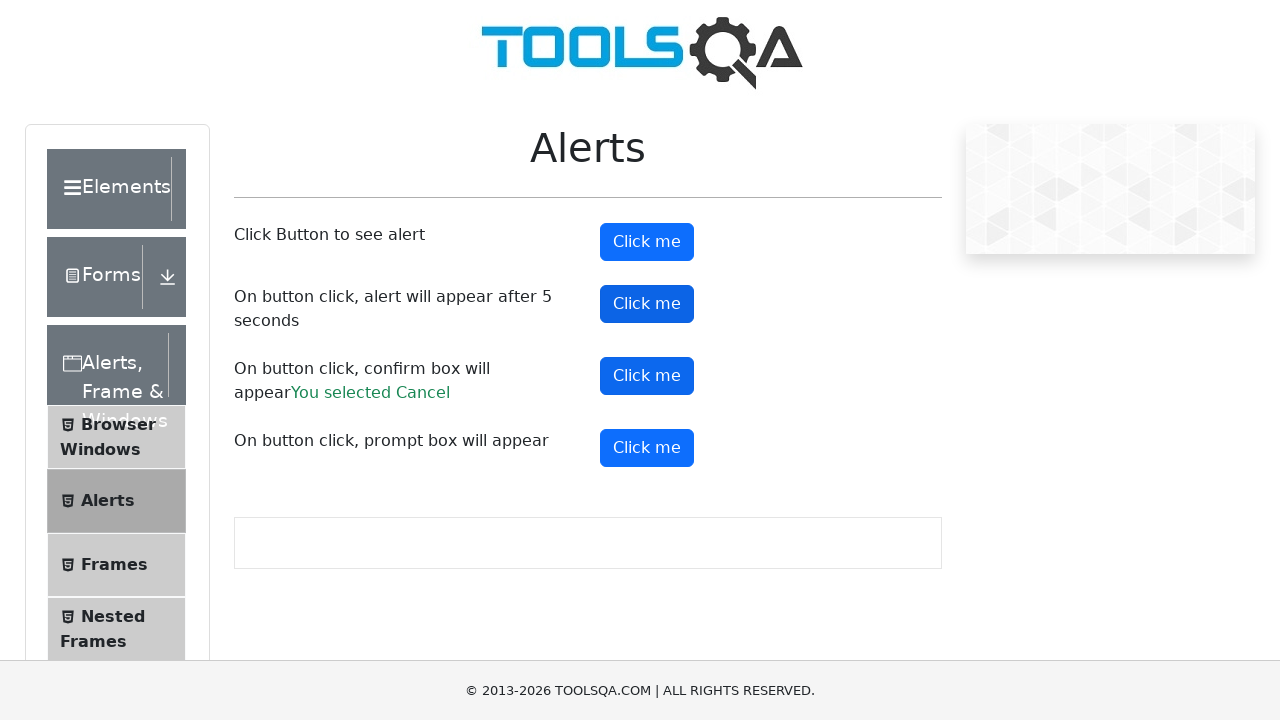

Clicked alert button (8th click) at (647, 242) on #alertButton
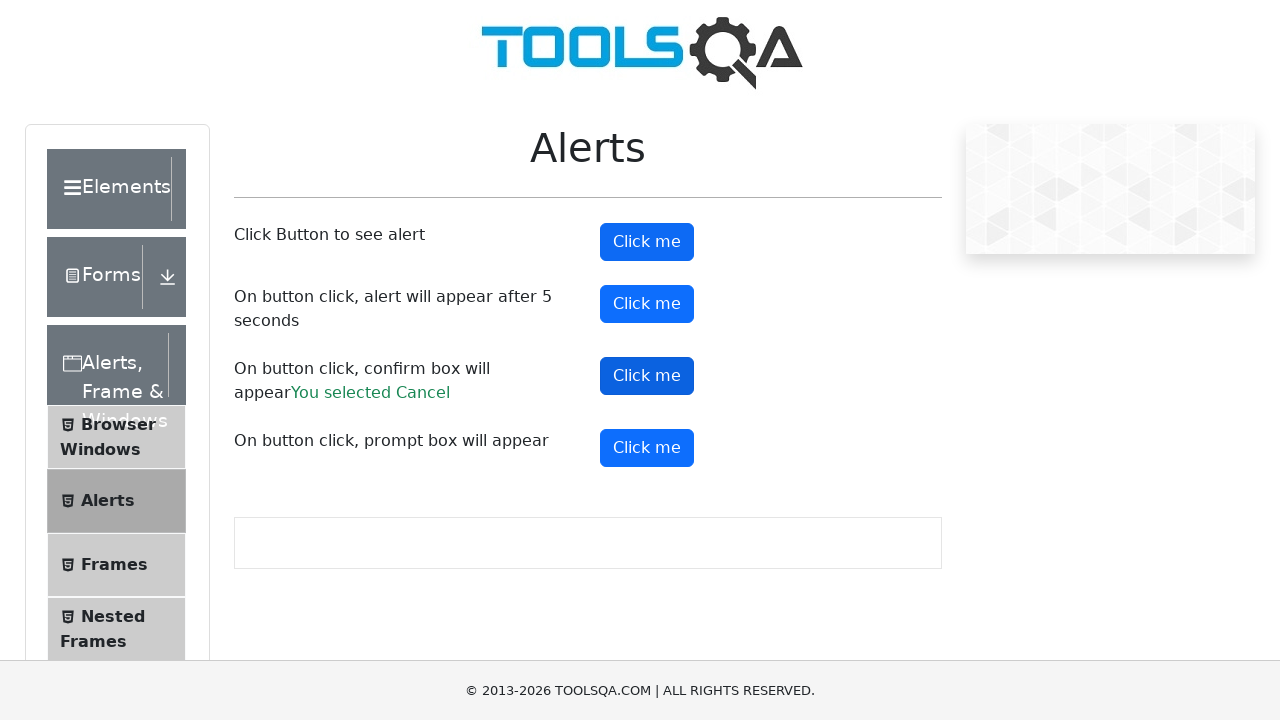

Double-clicked alert button (2nd double-click) at (647, 242) on #alertButton
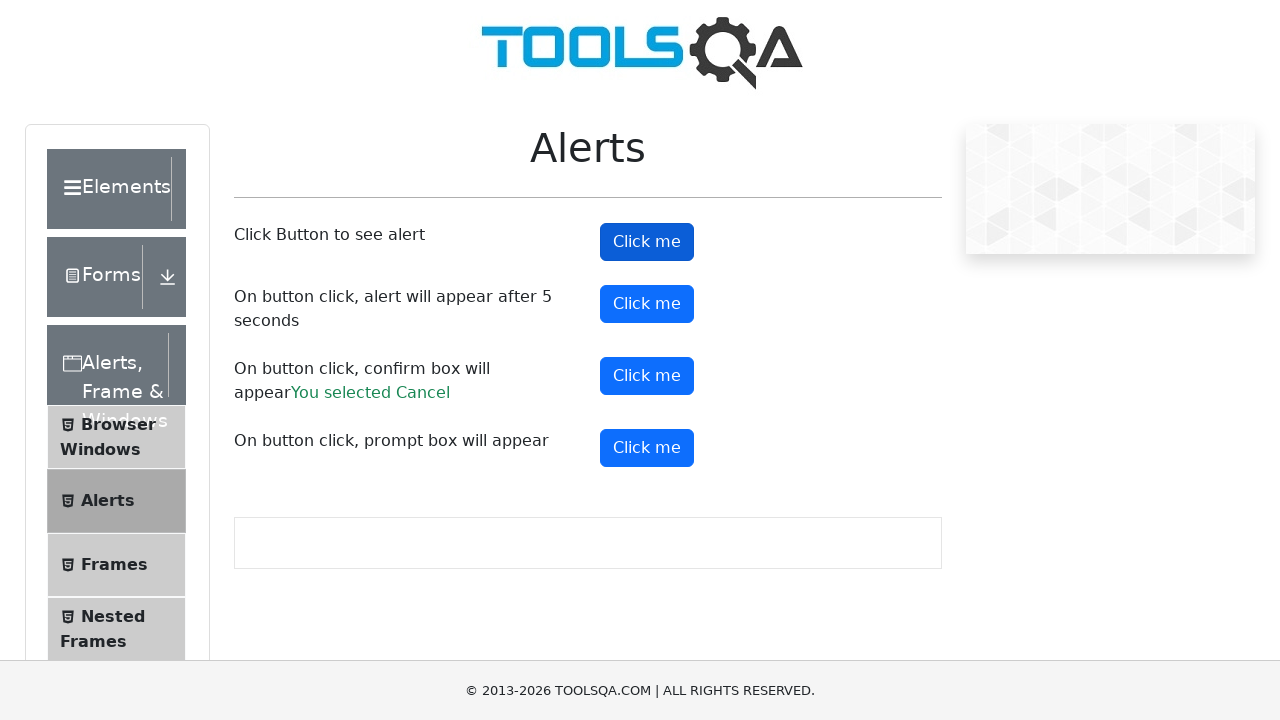

Double-clicked alert button (3rd double-click) at (647, 242) on #alertButton
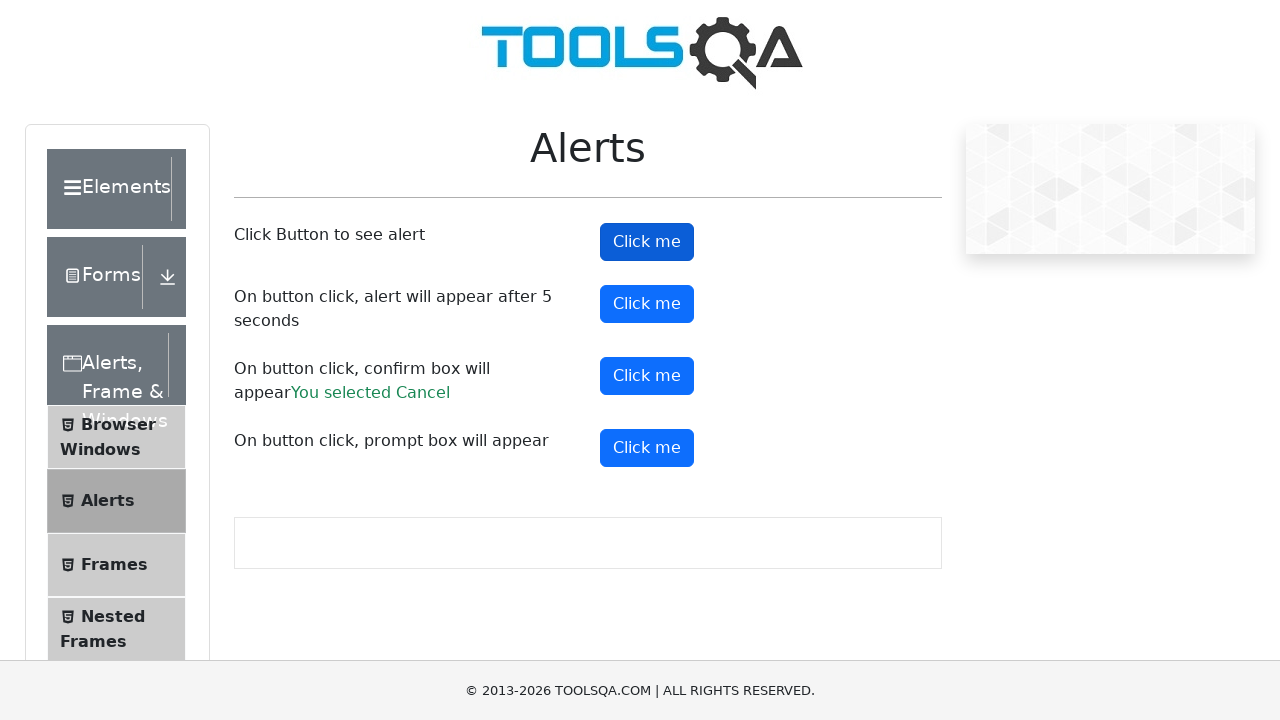

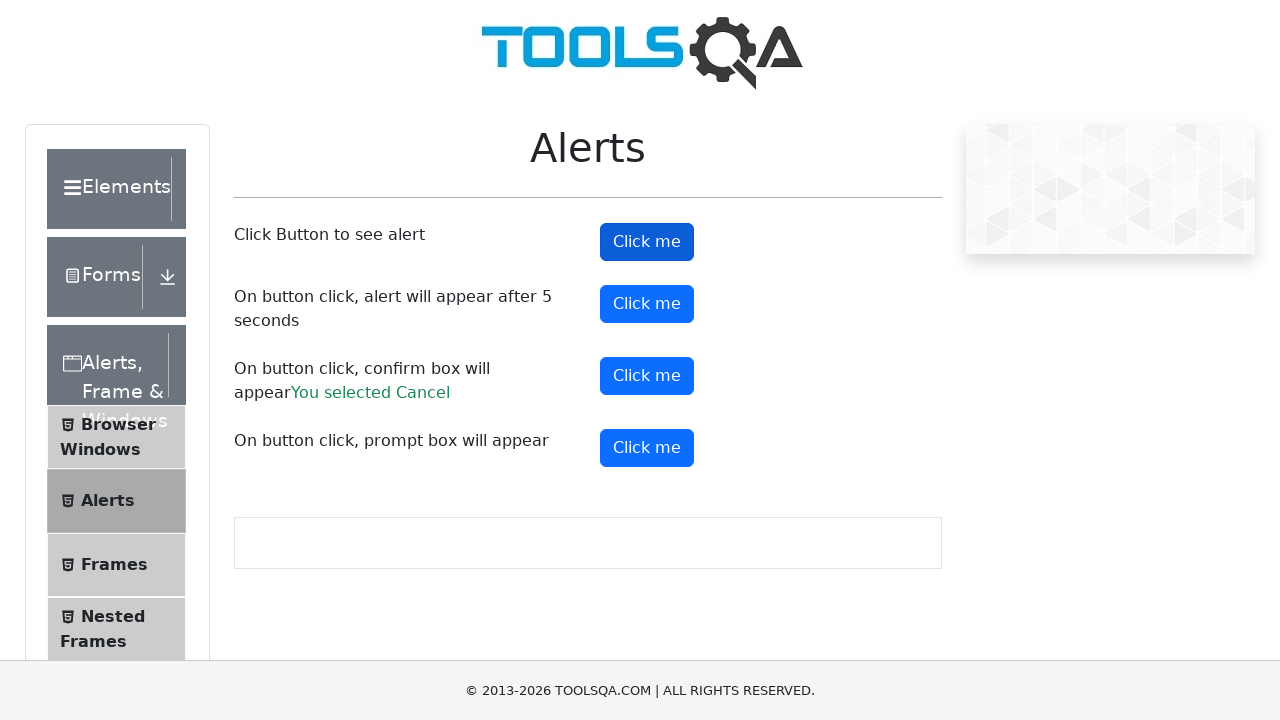